Navigates to CoinMarketCap and verifies that cryptocurrency prices for Bitcoin and Ethereum are displayed on the page.

Starting URL: https://coinmarketcap.com/

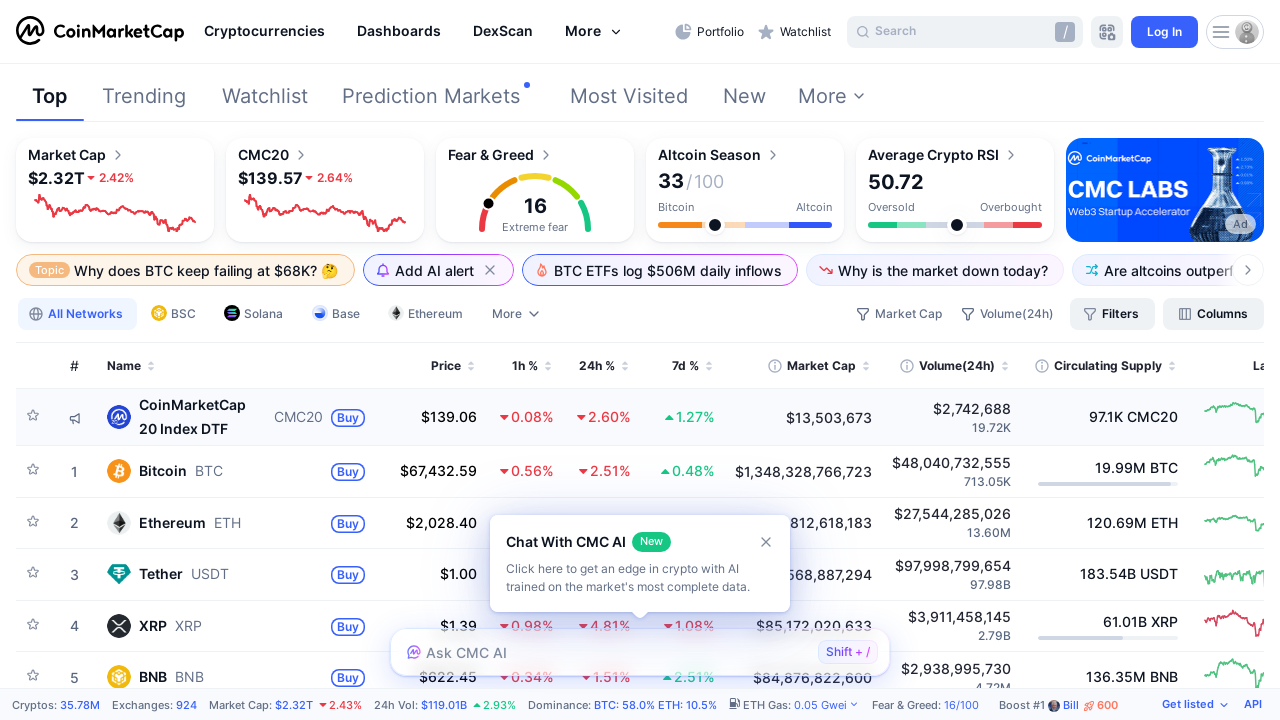

Cryptocurrency table loaded on CoinMarketCap
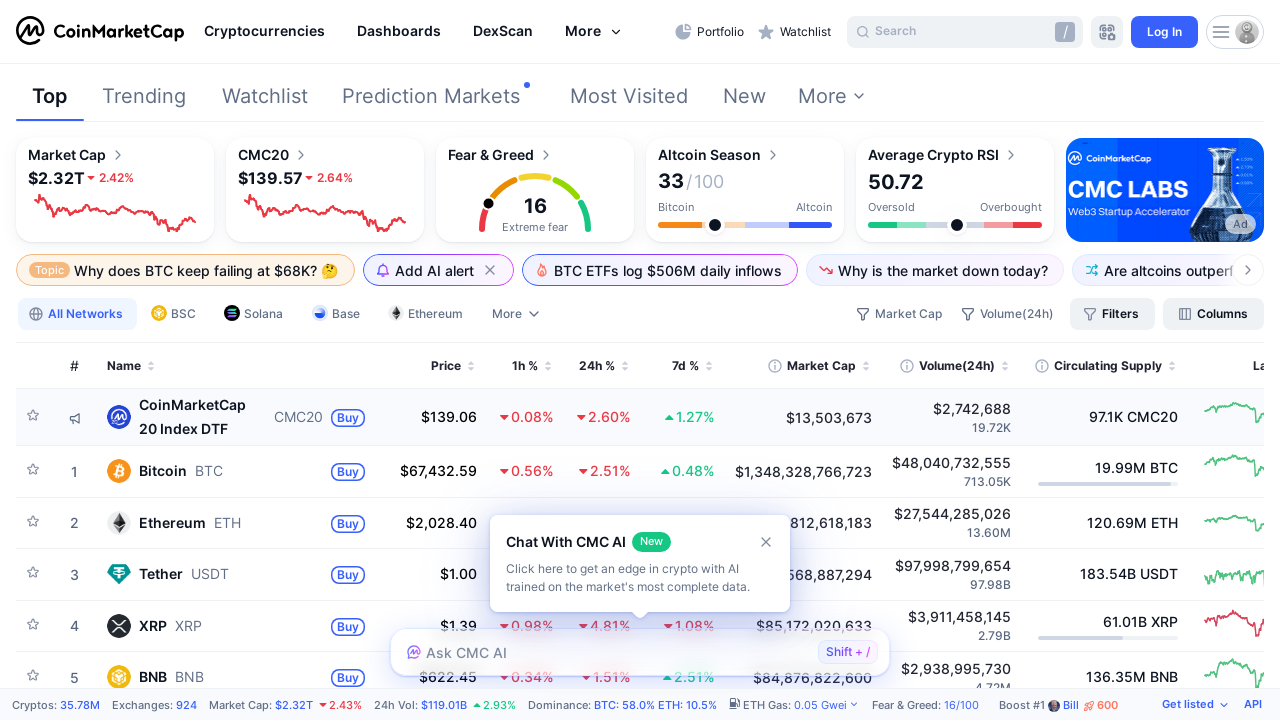

Bitcoin price element is visible in the first row of the table
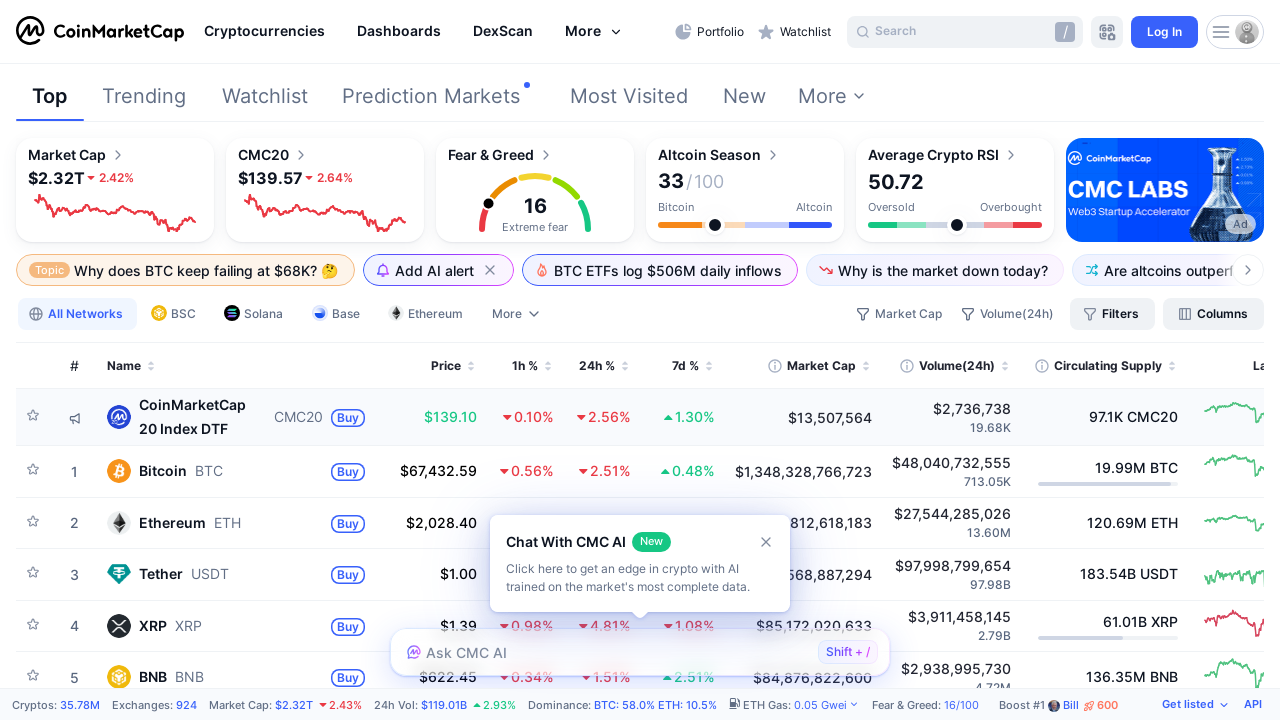

Ethereum price element is visible on the page
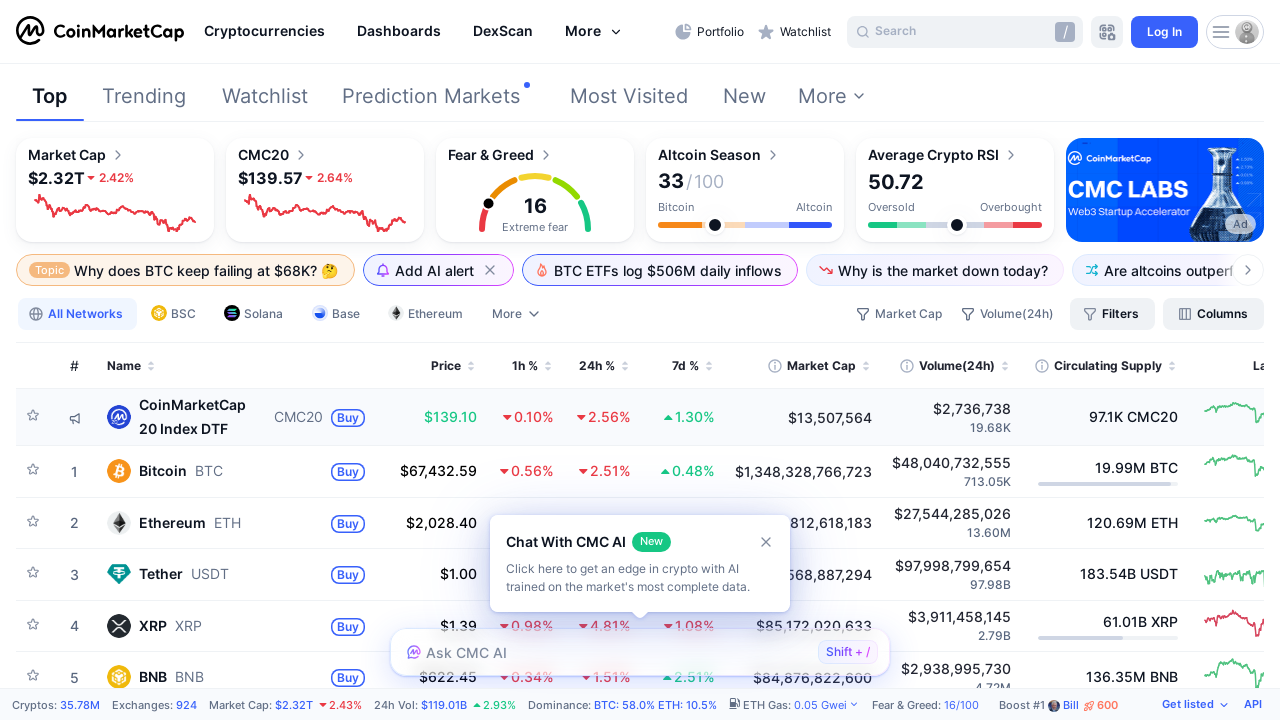

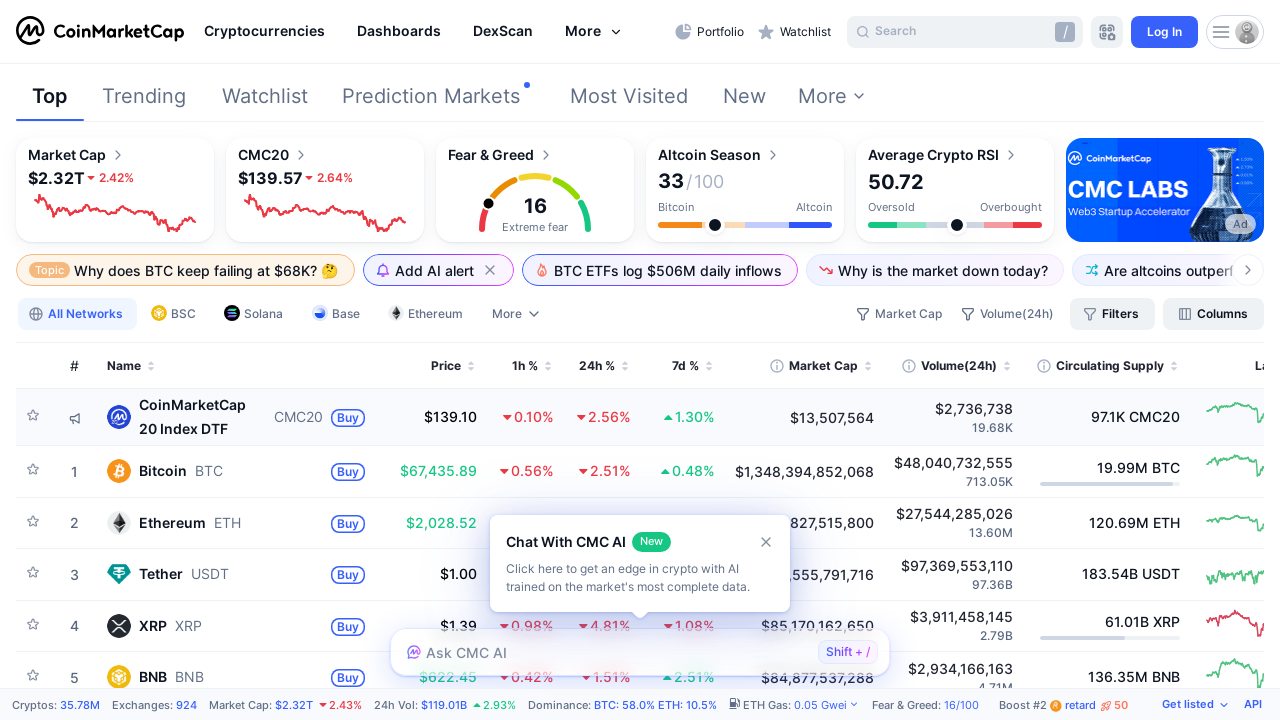